Tests scrolling functionality on mortgage calculator website by scrolling to a share button, clicking it, and scrolling back up

Starting URL: https://www.mortgagecalculator.org

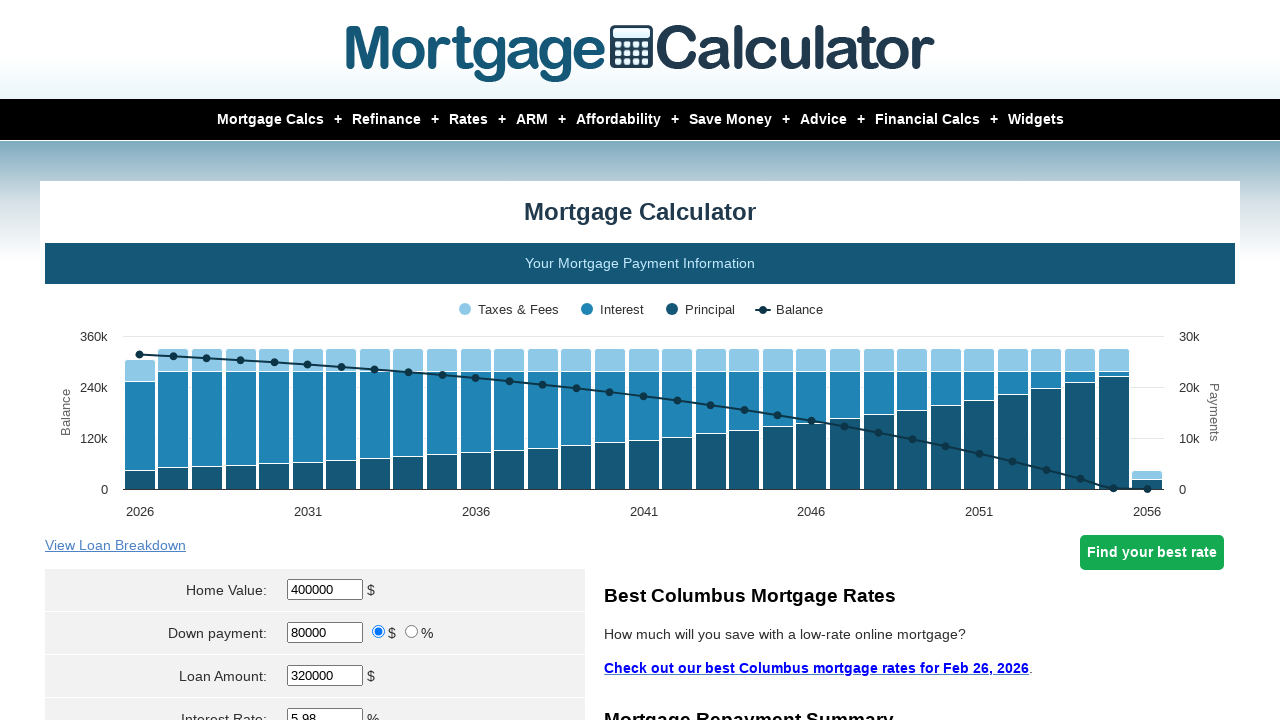

Waited for mortgage calculator page to load
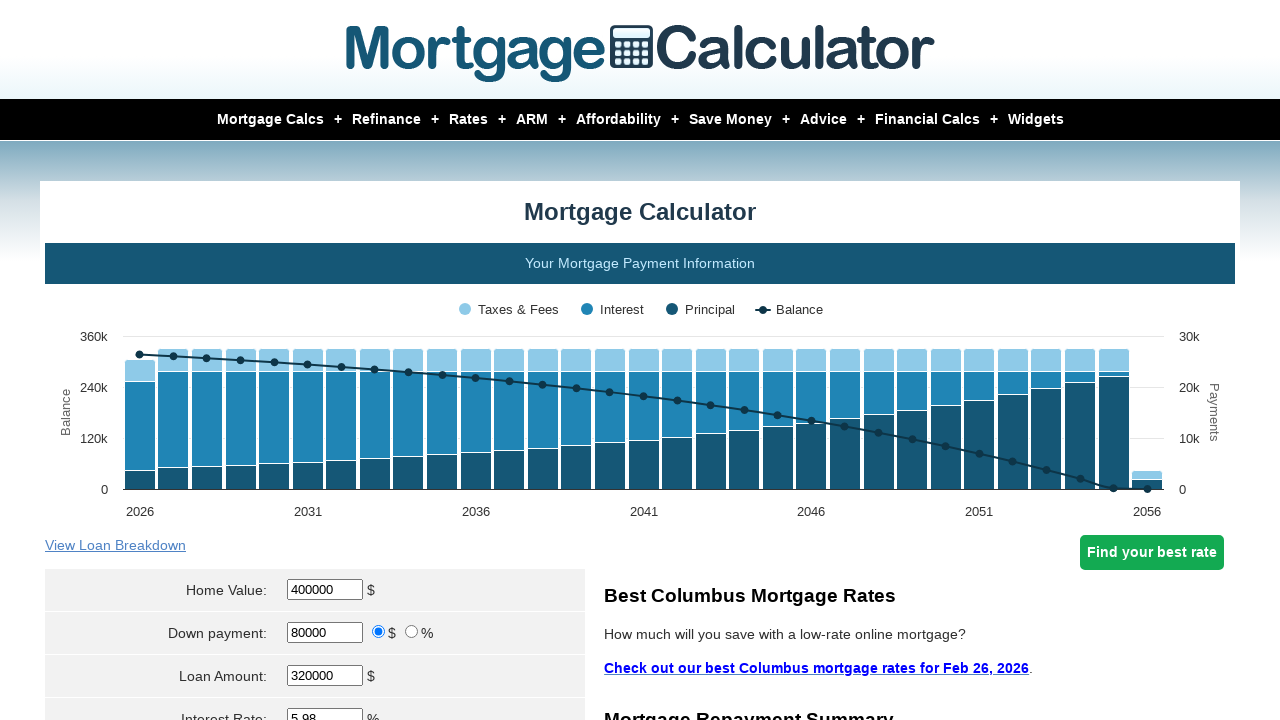

Scrolled to share button location
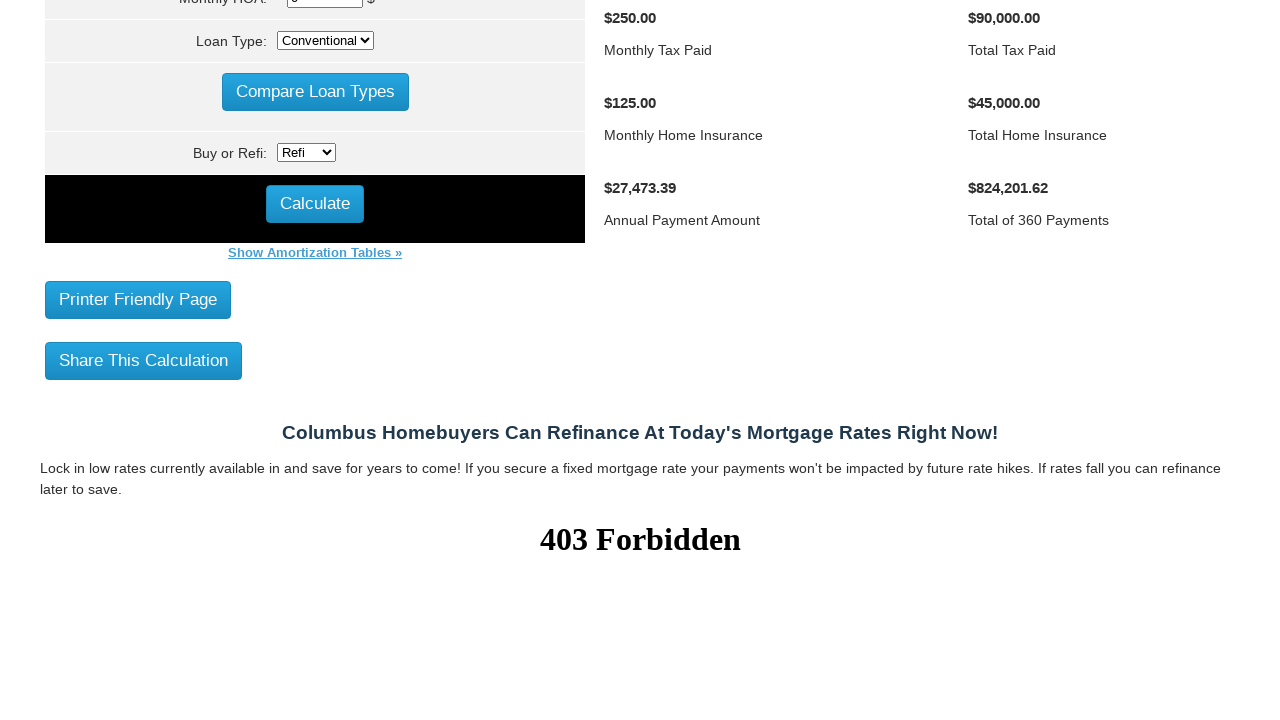

Waited for share button to be ready
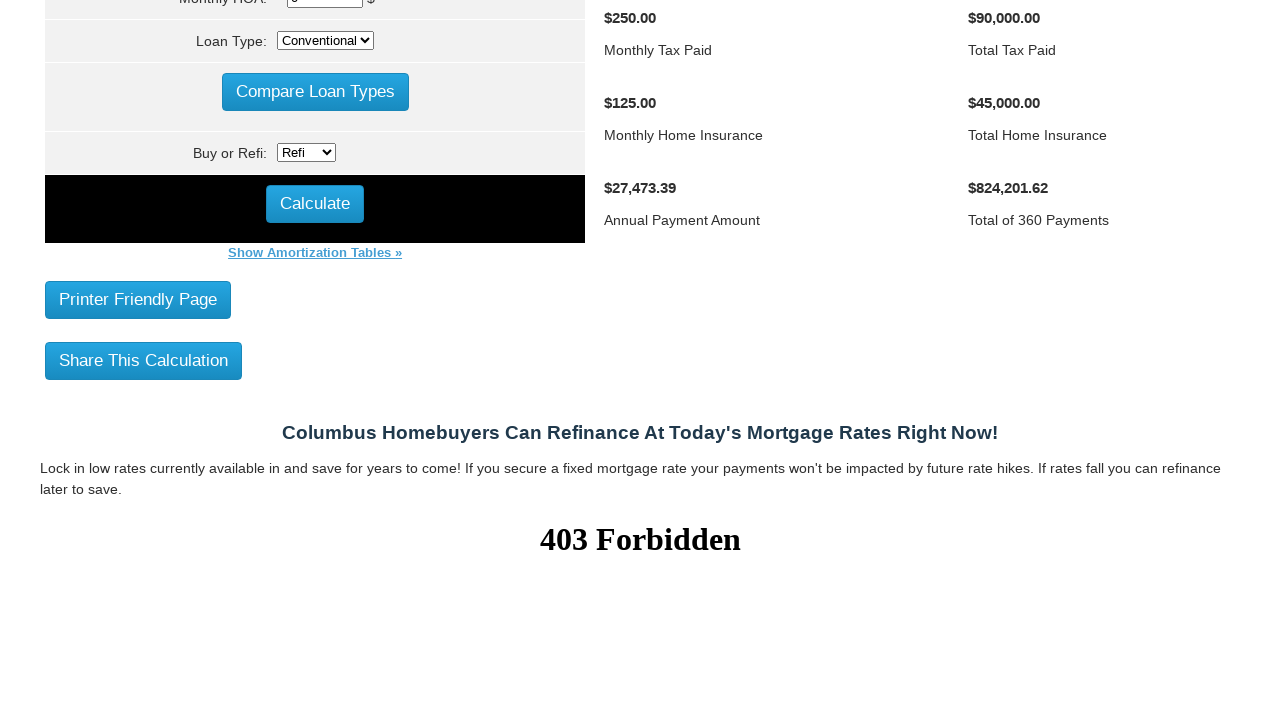

Clicked on the share button at (144, 360) on xpath=//*[@id='share_button']
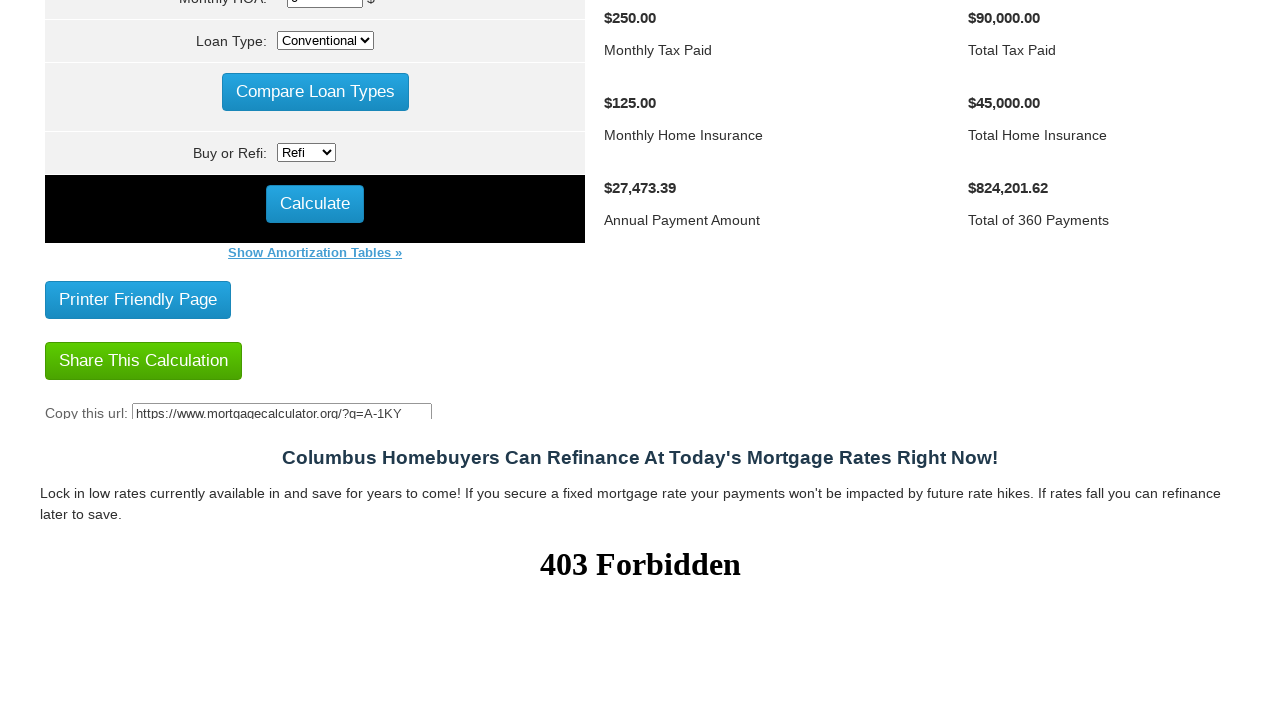

Waited for share action to complete
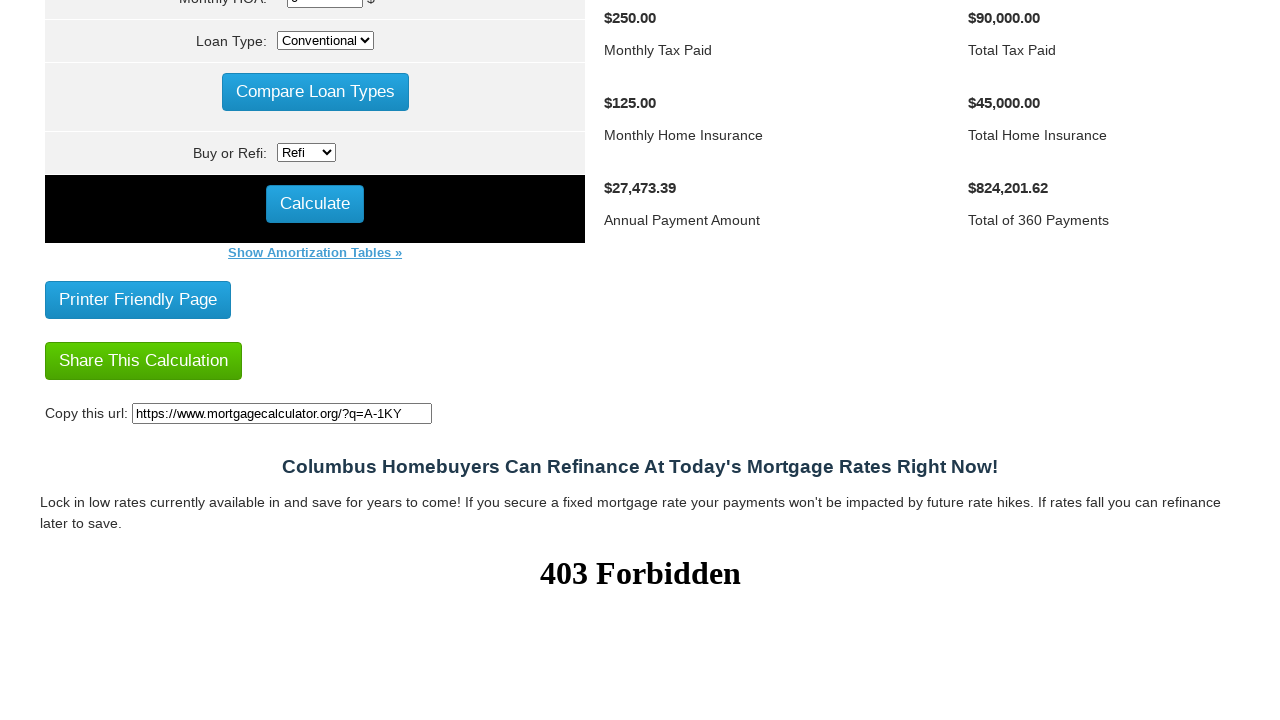

Scrolled back up the page
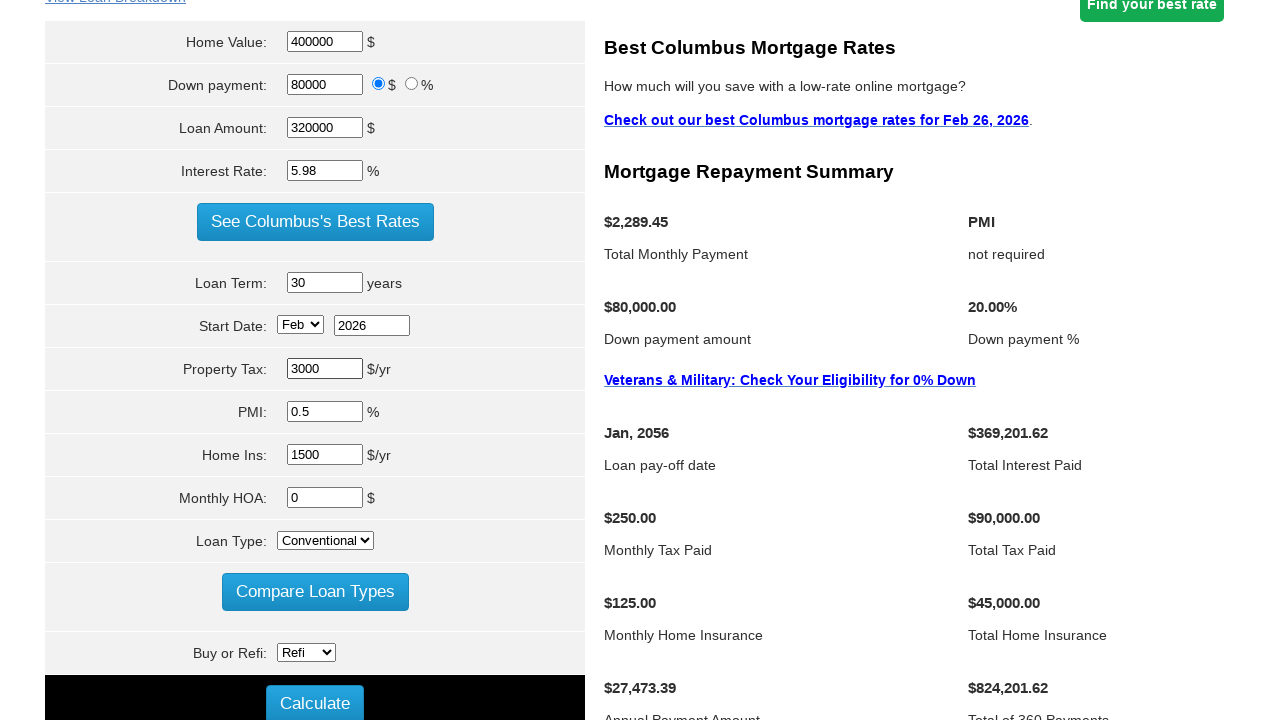

Completed scrolling test
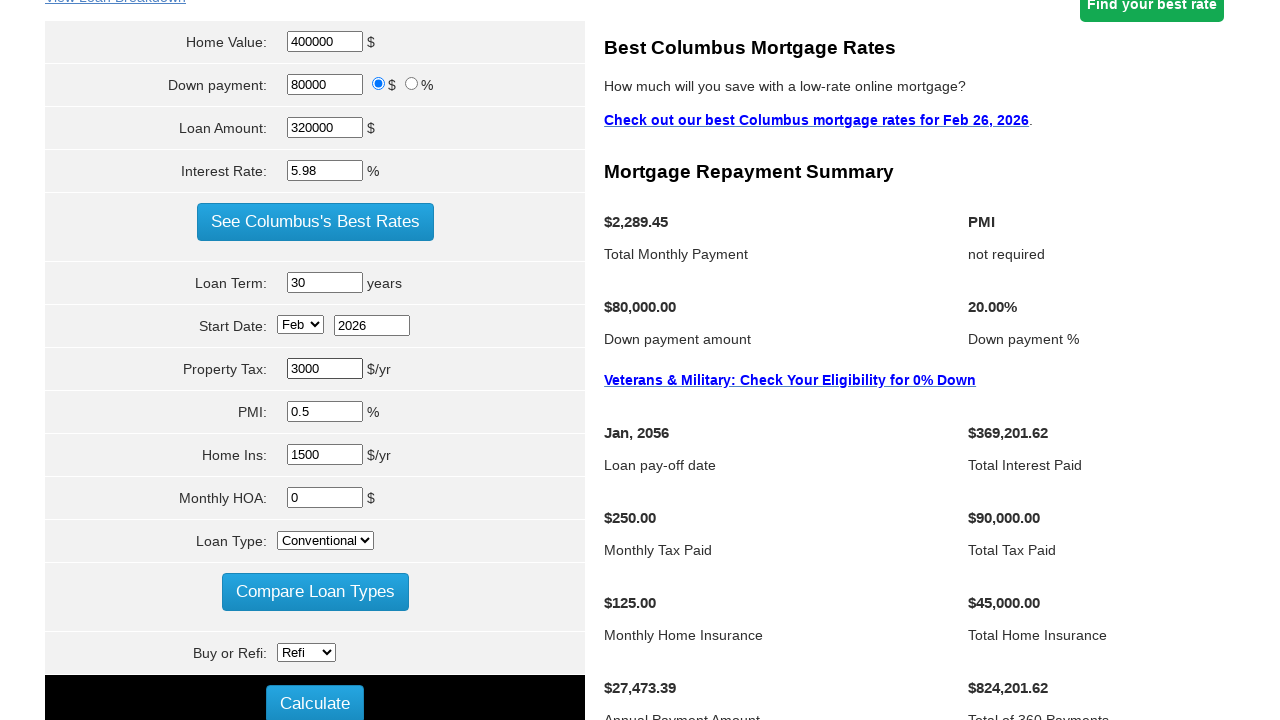

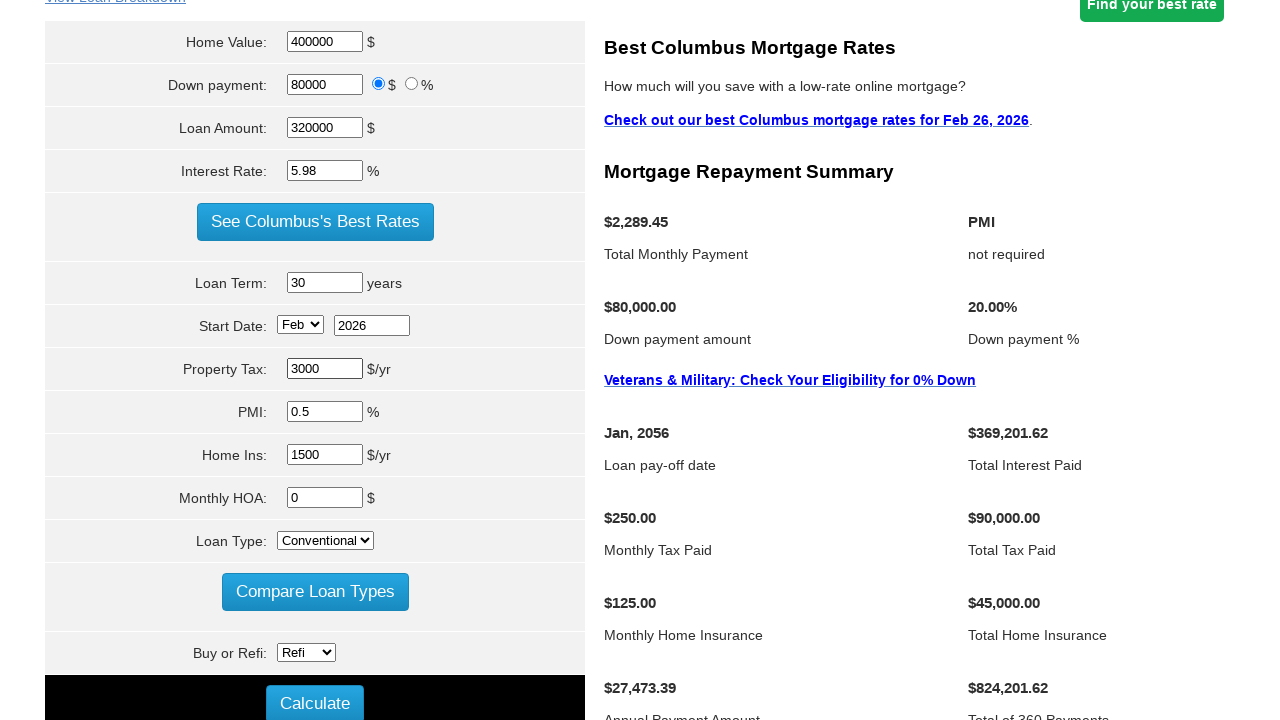